Tests window switching functionality by opening a new window and switching between parent and child windows to verify content

Starting URL: https://the-internet.herokuapp.com/

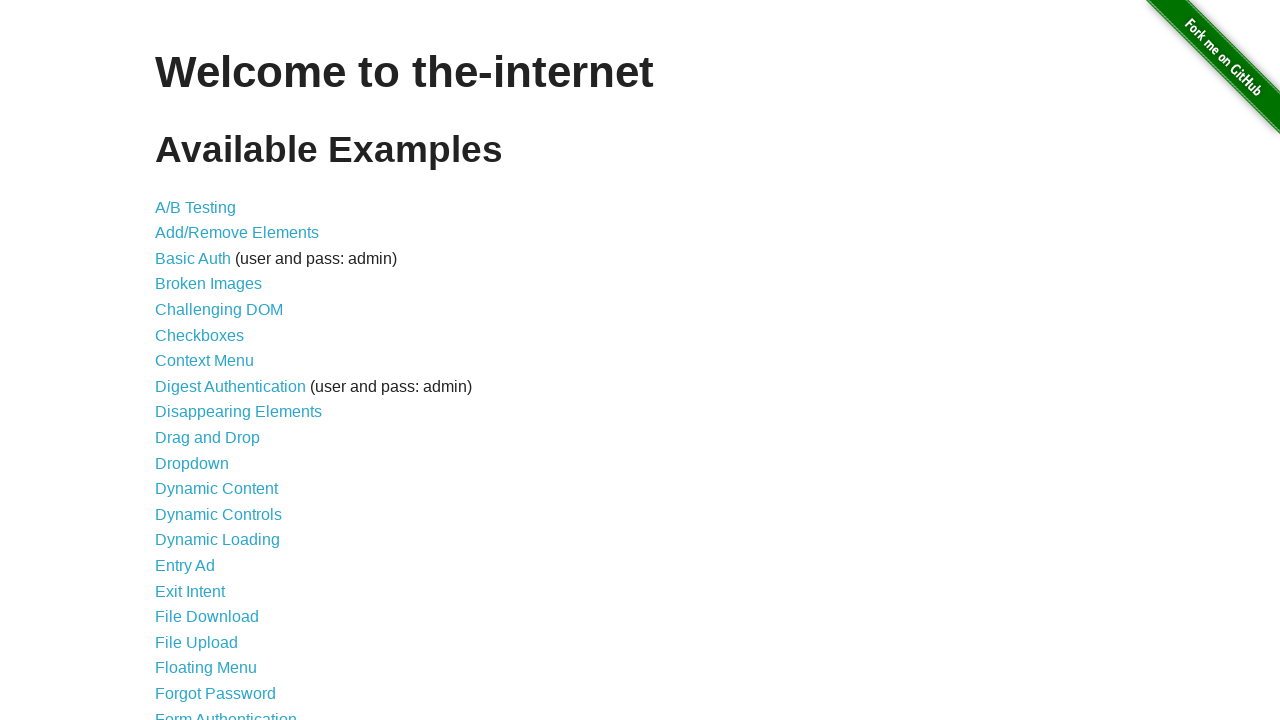

Clicked on 'Multiple Windows' link at (218, 369) on a[href='/windows']
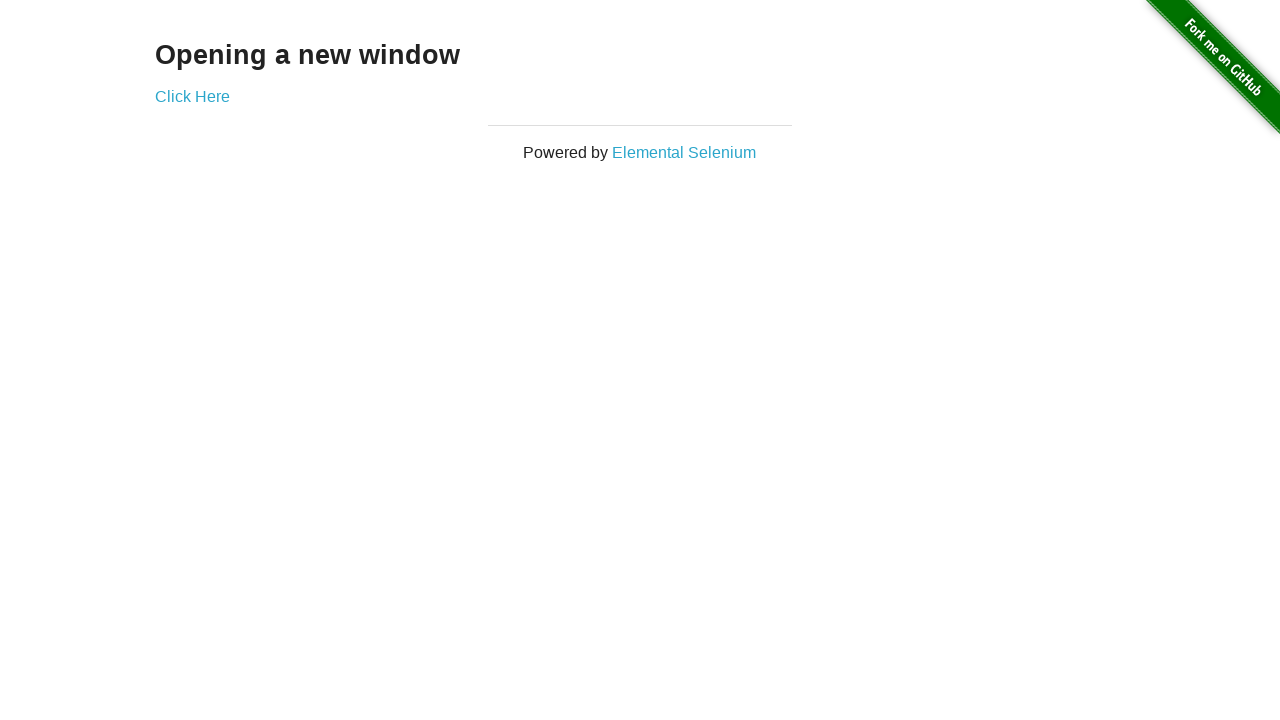

Clicked on 'Click Here' link to open new window at (192, 96) on a[href='/windows/new']
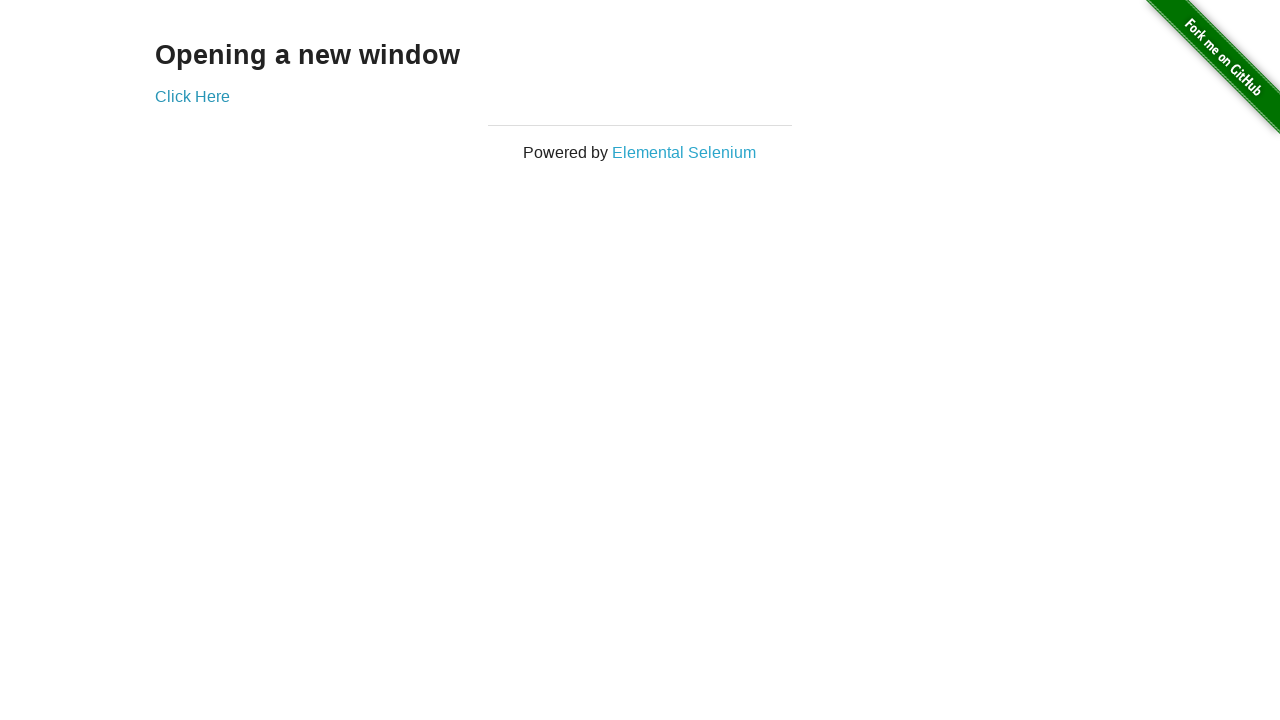

New window opened and captured
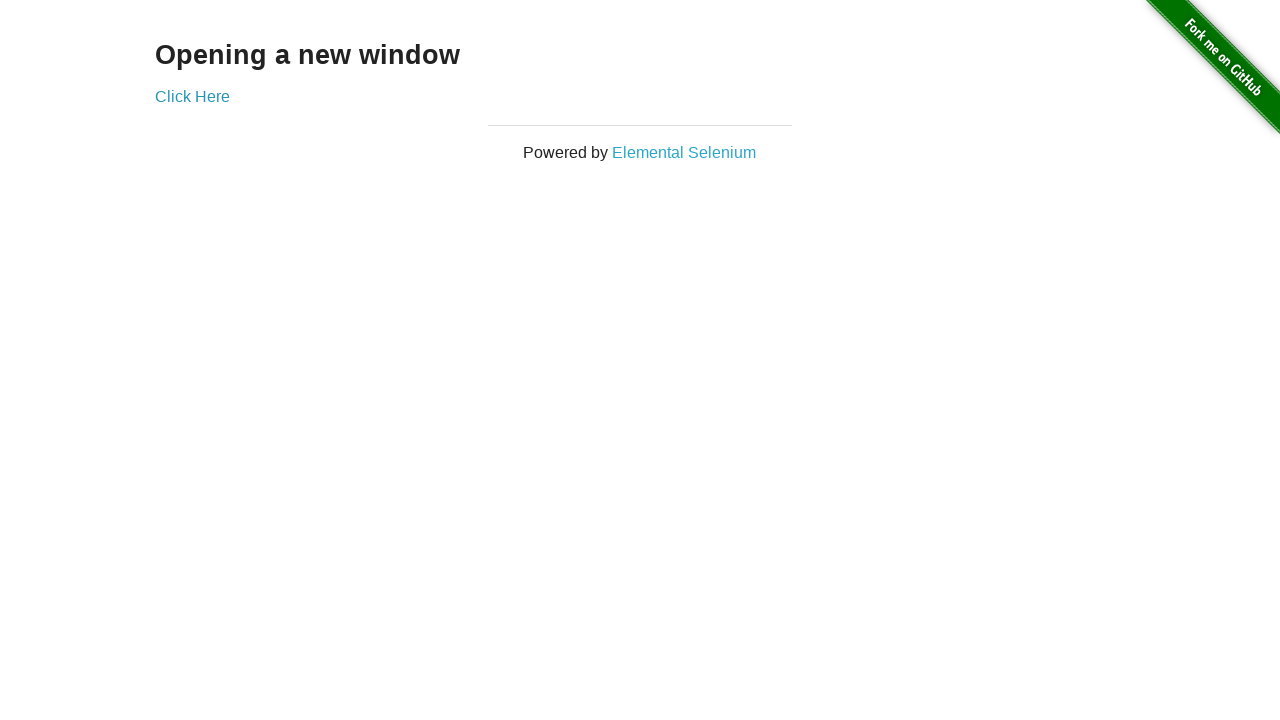

Retrieved text from new window: 'New Window'
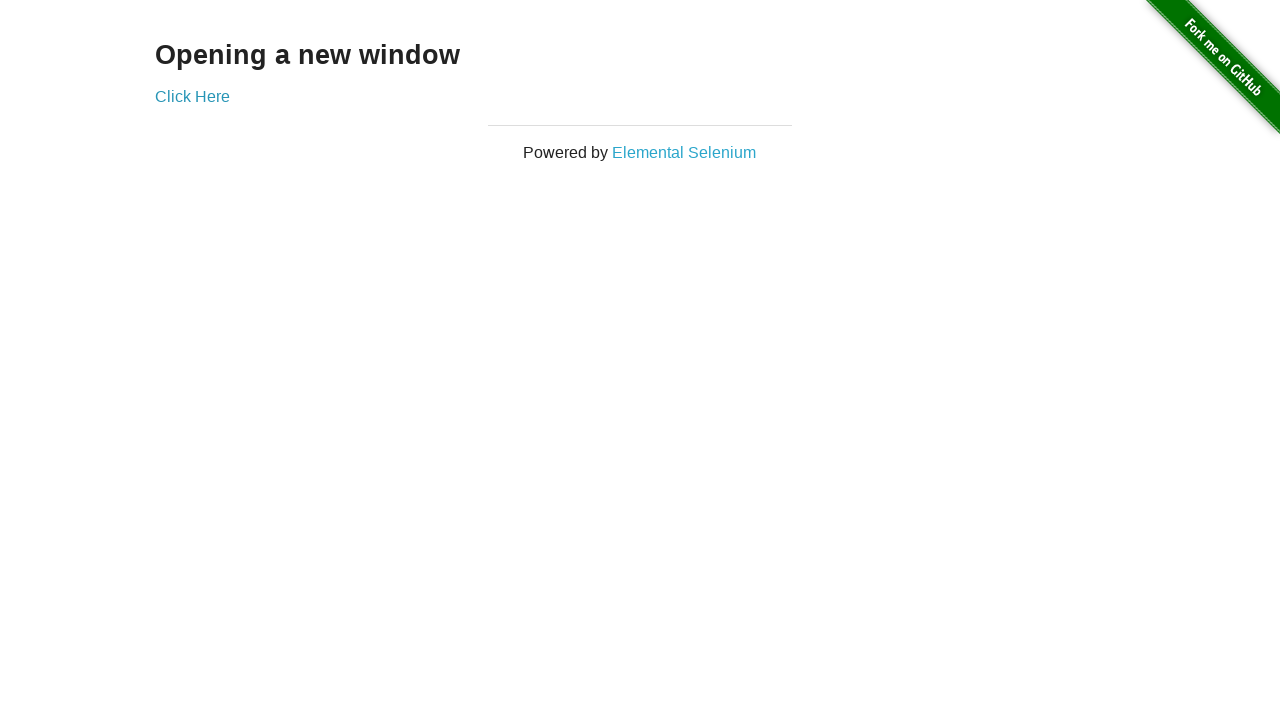

Retrieved text from original window: 'Opening a new window'
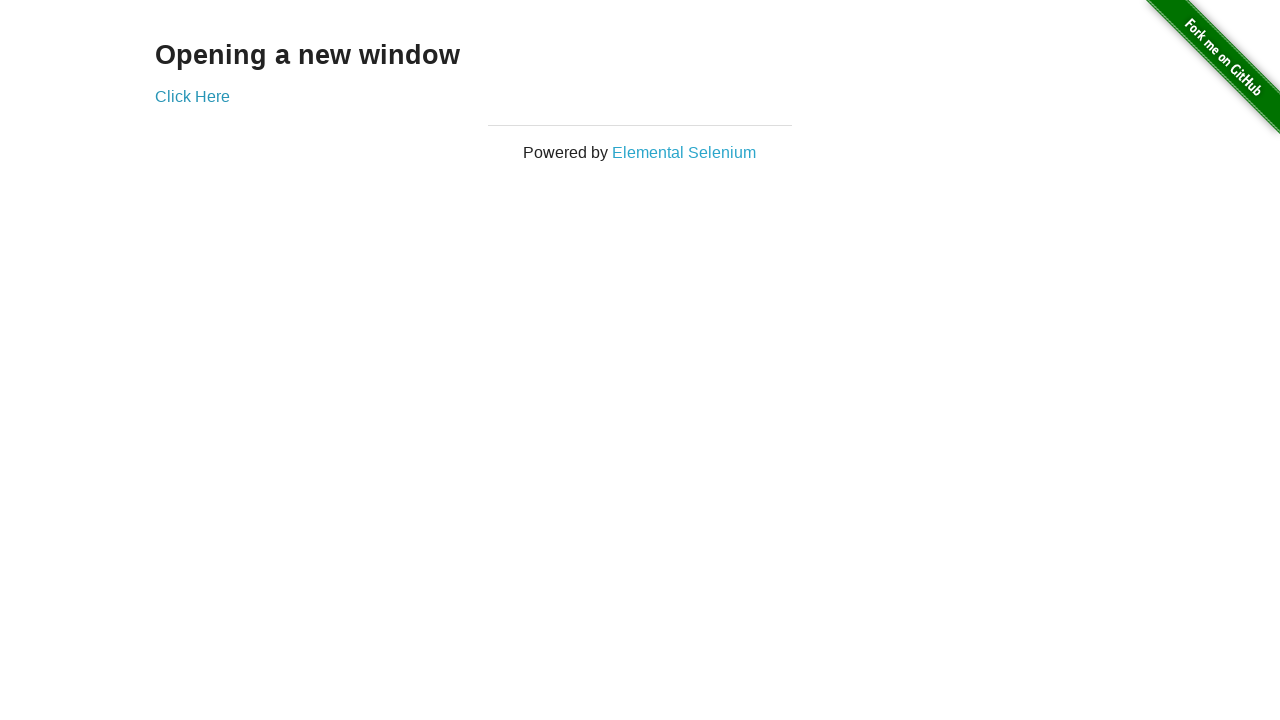

Closed the new window
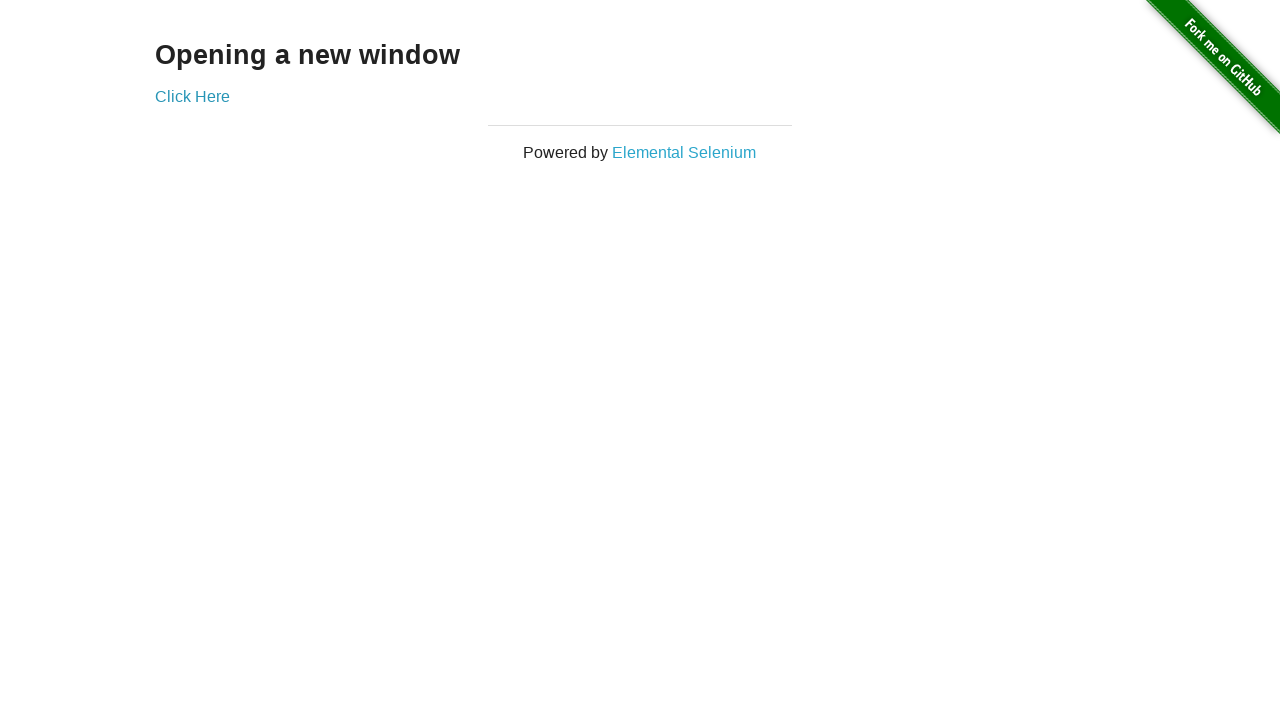

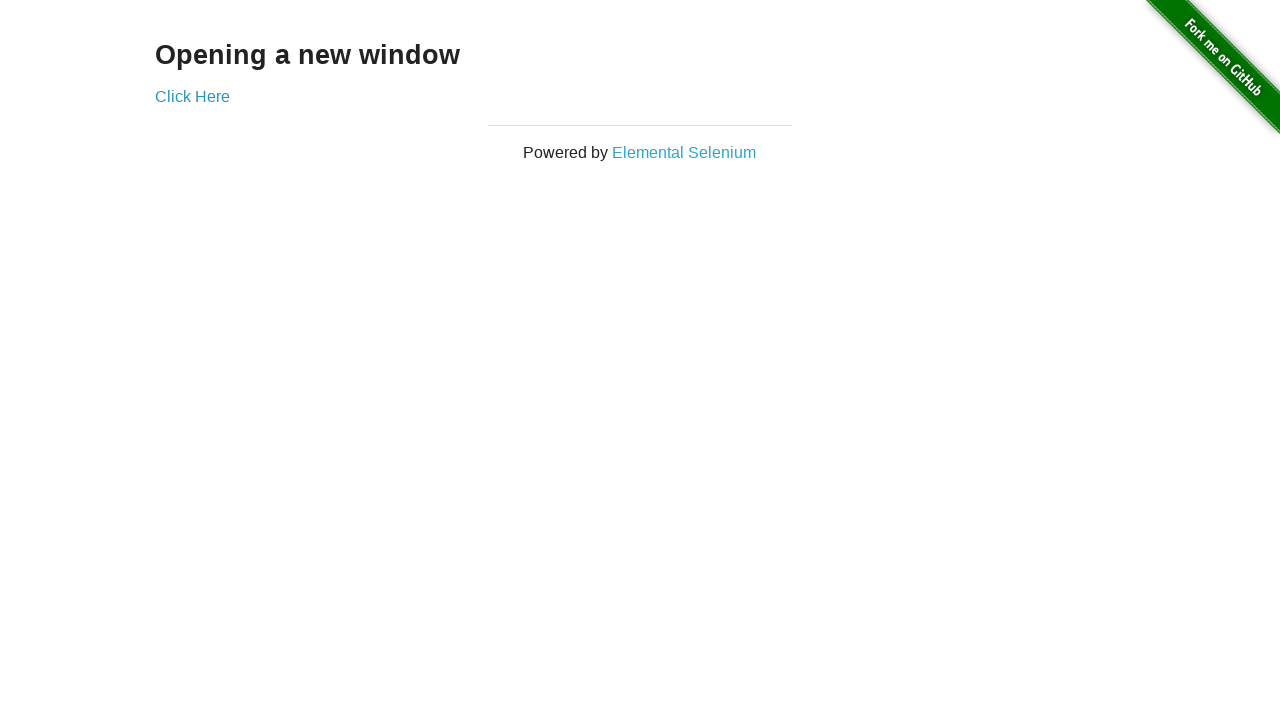